Tests the search filter functionality on a vegetable offers page by entering a search term and verifying that filtered results contain the search text

Starting URL: https://rahulshettyacademy.com/seleniumPractise/#/offers

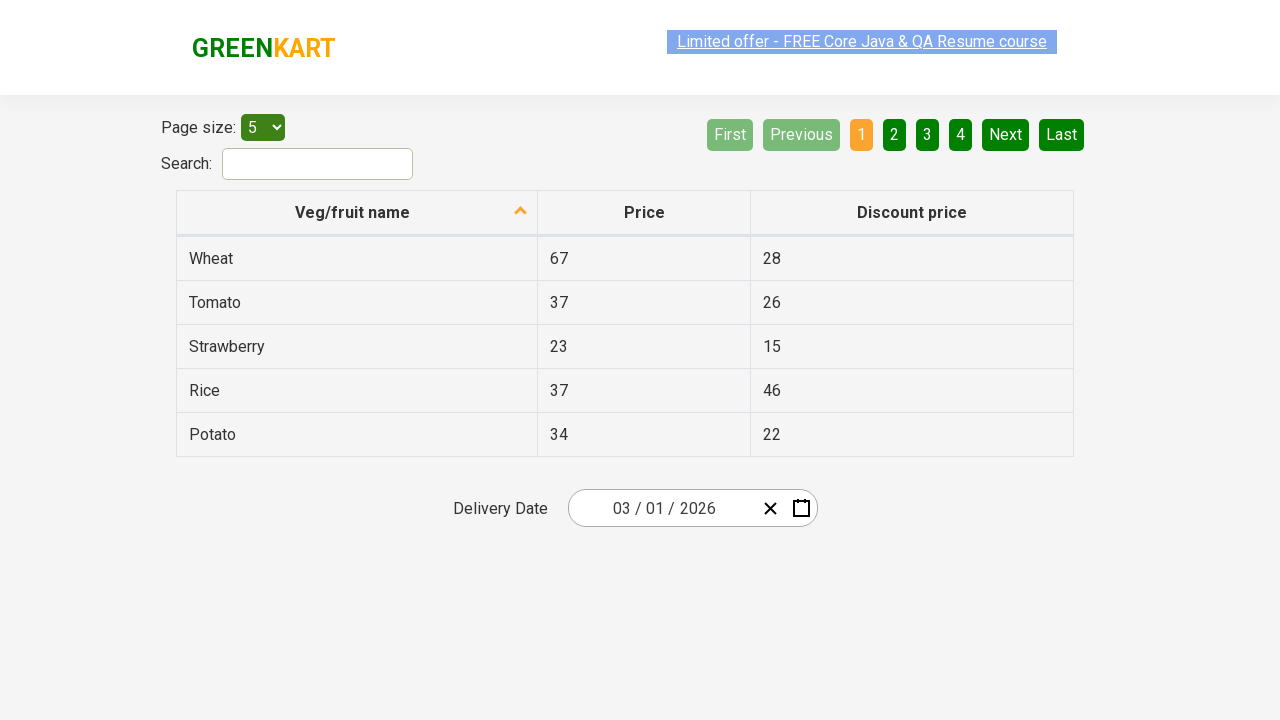

Filled search field with 'ch' to filter vegetable offers on #search-field
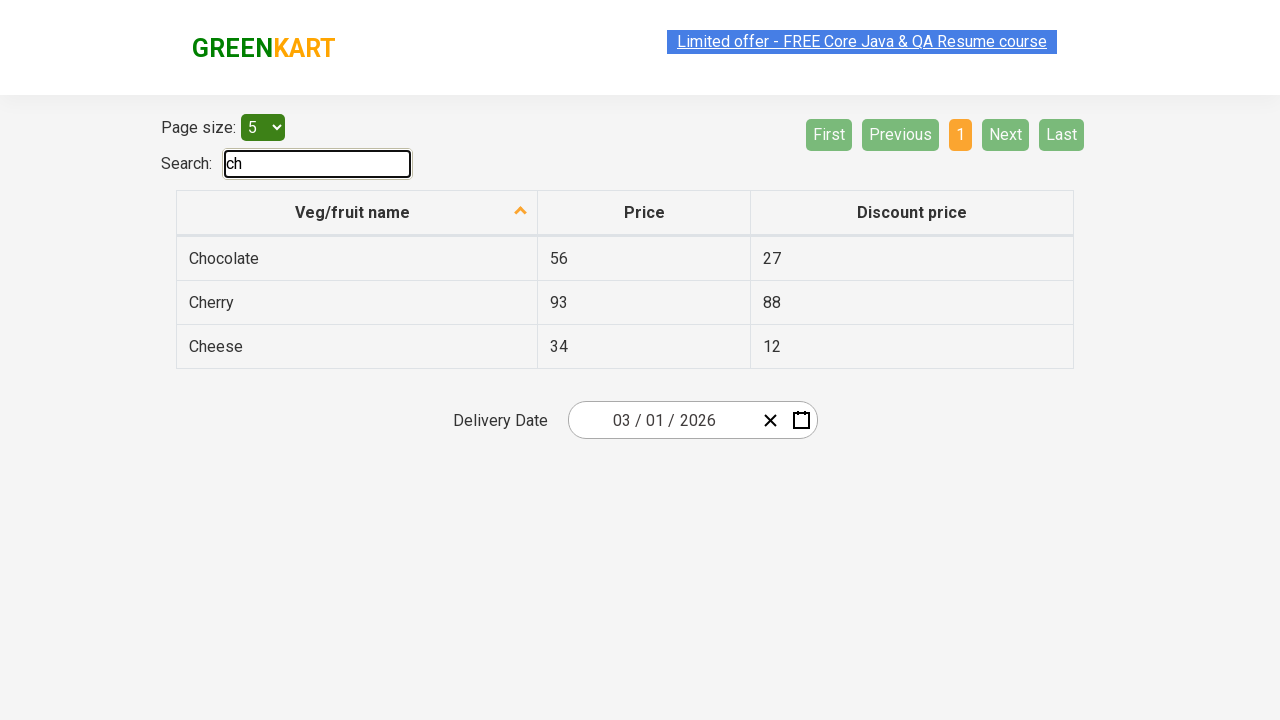

Filtered results loaded - table rows are now visible
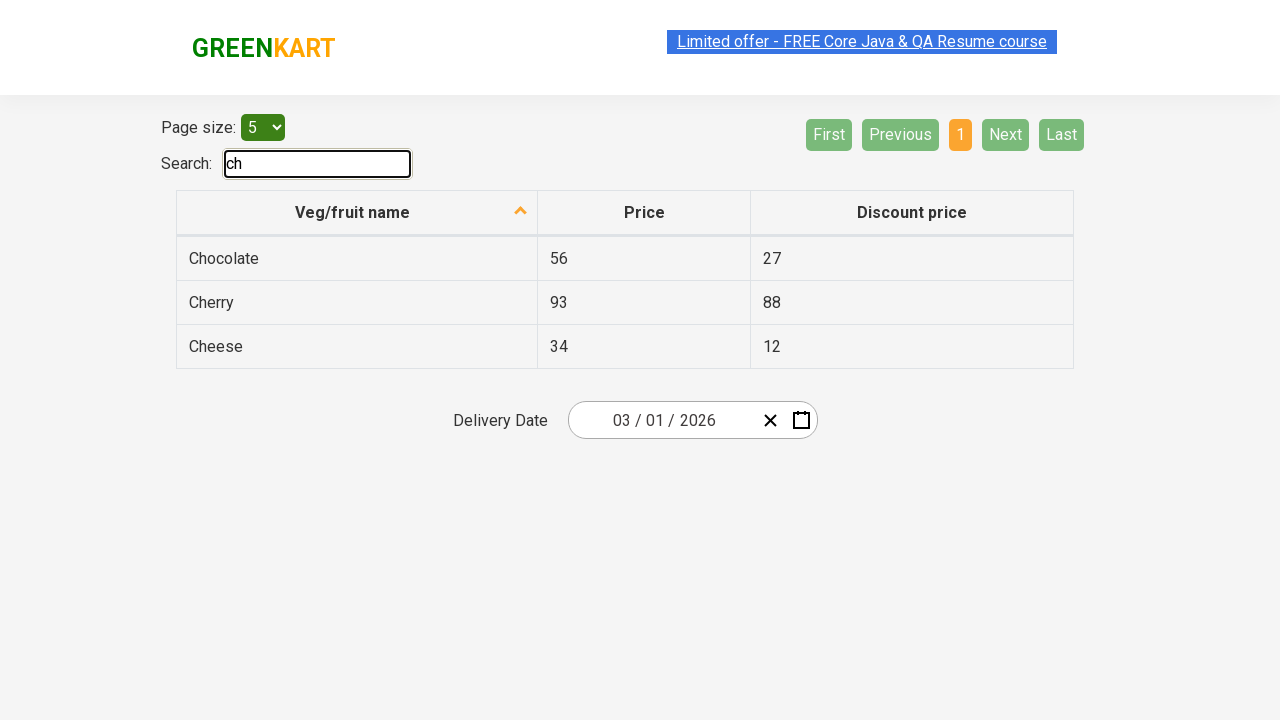

Retrieved 3 filtered result rows from the table
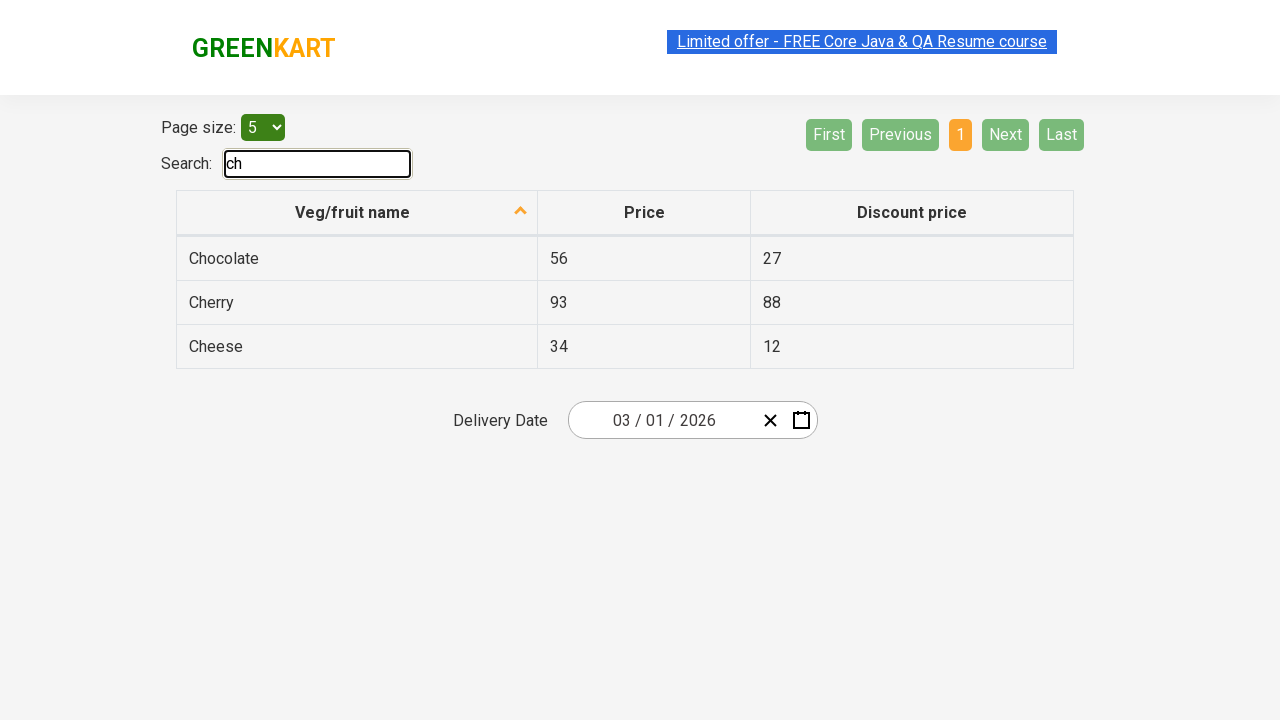

Verified that filtered results contain entries matching the search term 'ch'
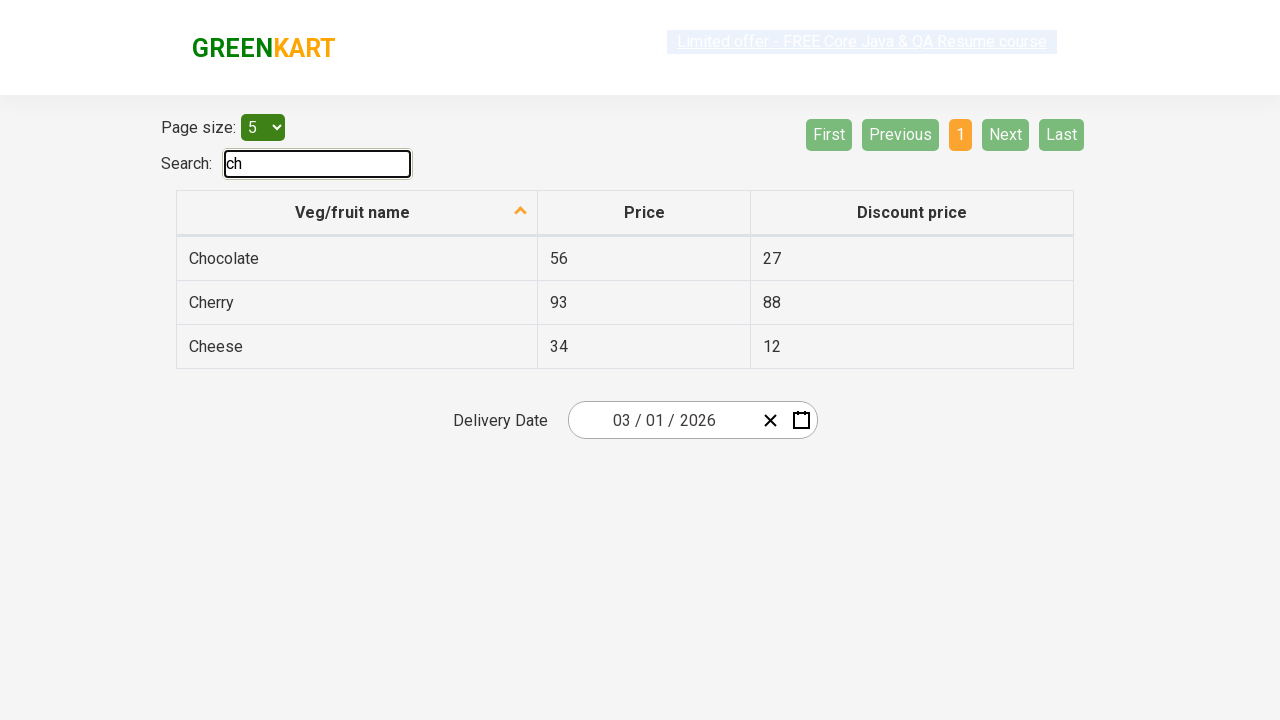

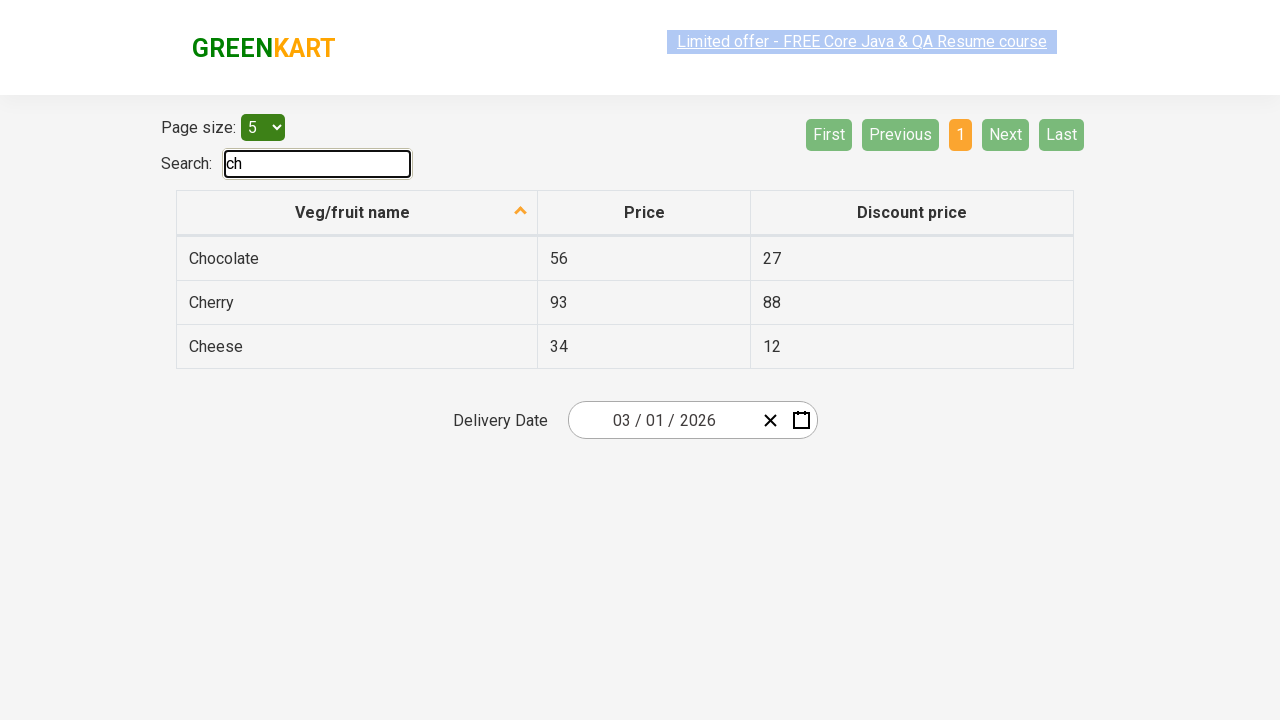